Tests an e-commerce product search and add-to-cart functionality by searching for products containing "ca", verifying search results, and adding specific items to cart

Starting URL: https://rahulshettyacademy.com/seleniumPractise/#/

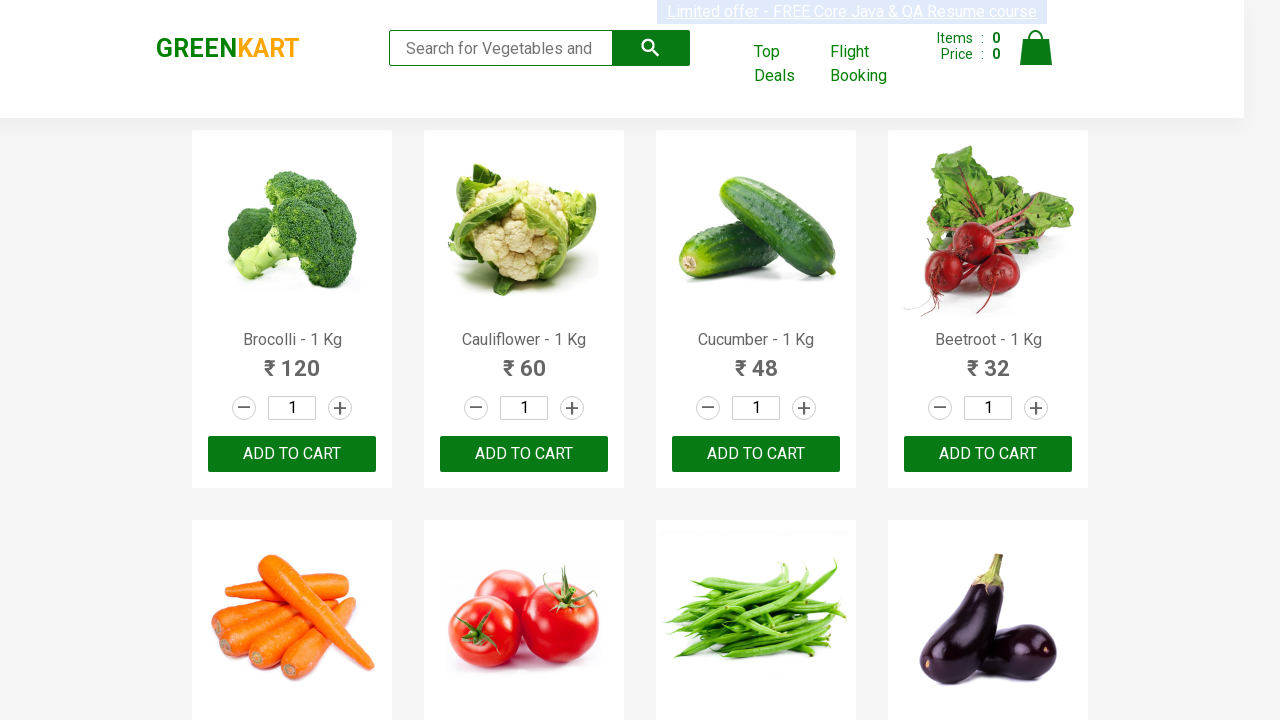

Filled search field with 'ca' to search for products on .search-keyword
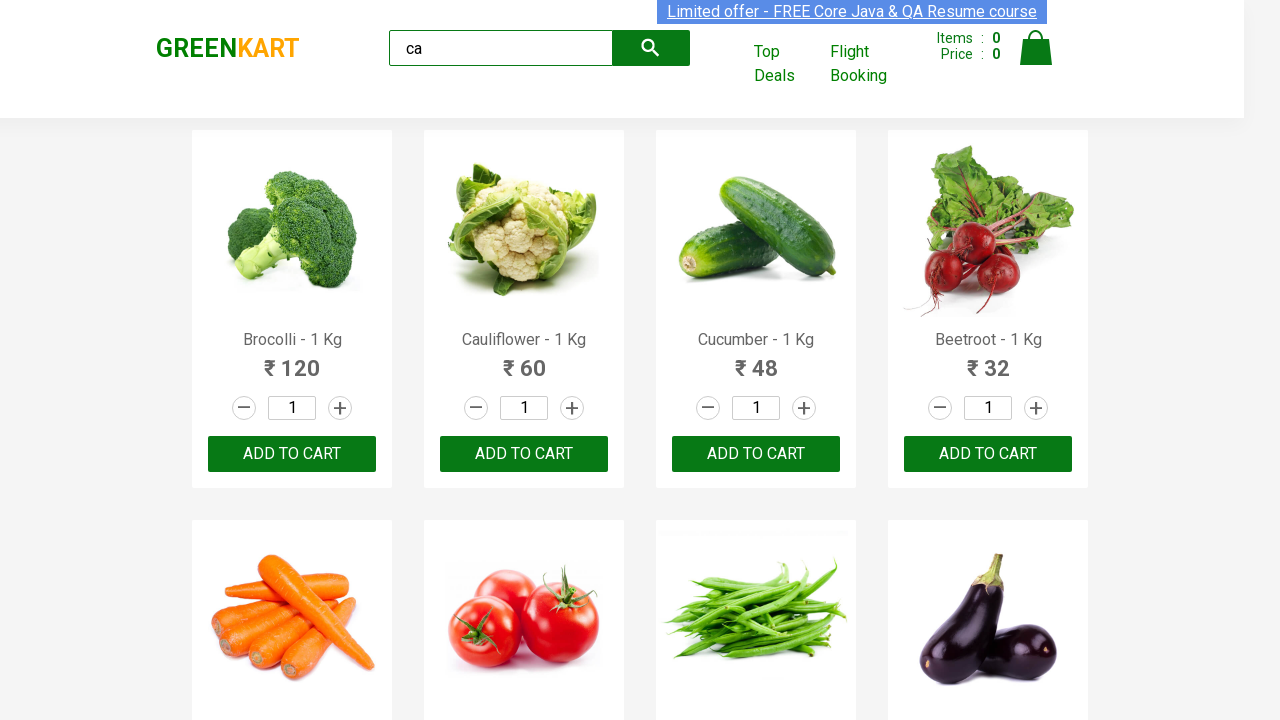

Waited for filtered products to be visible
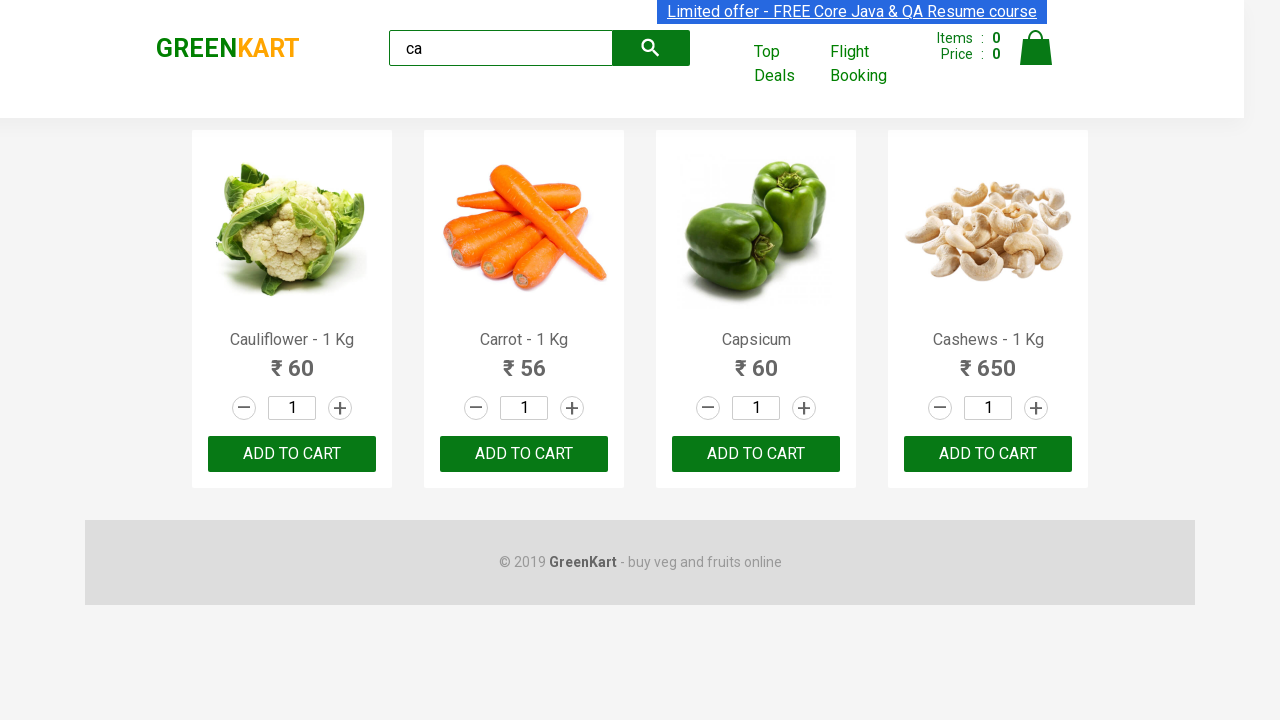

Clicked ADD TO CART button for the third visible product at (756, 454) on .product:visible >> nth=2 >> text=ADD TO CART
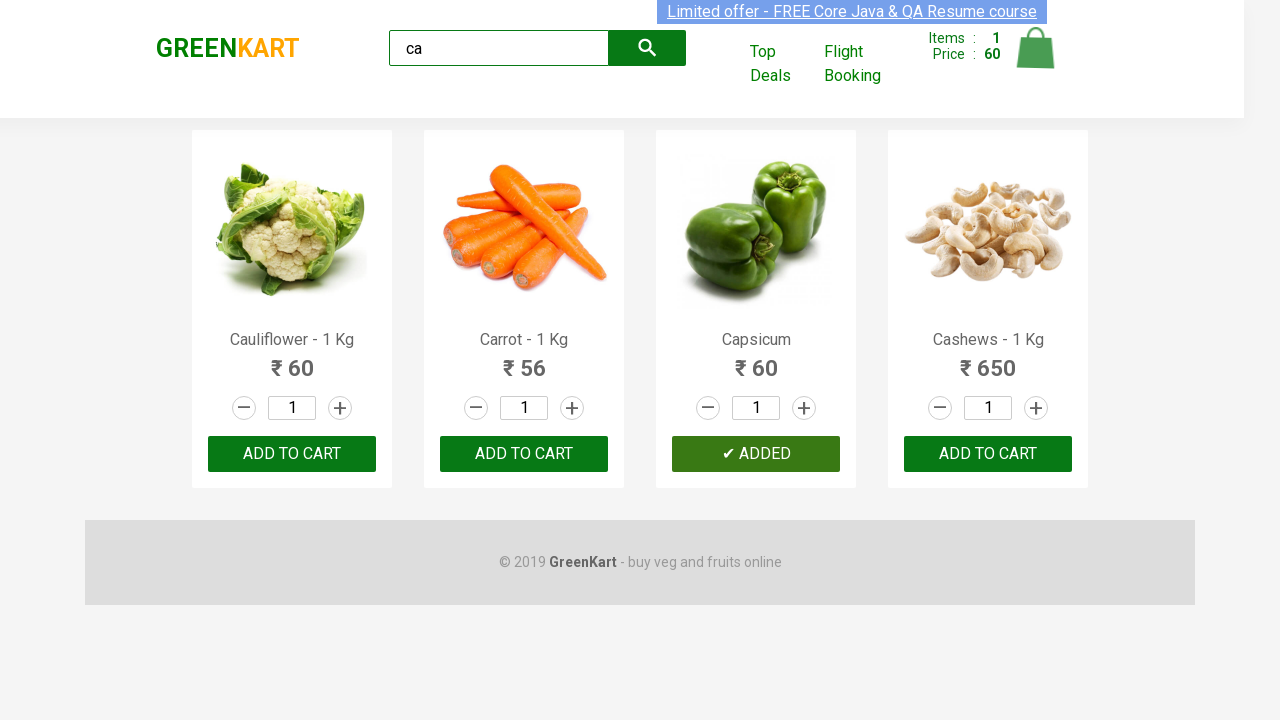

Retrieved all product elements from the products list
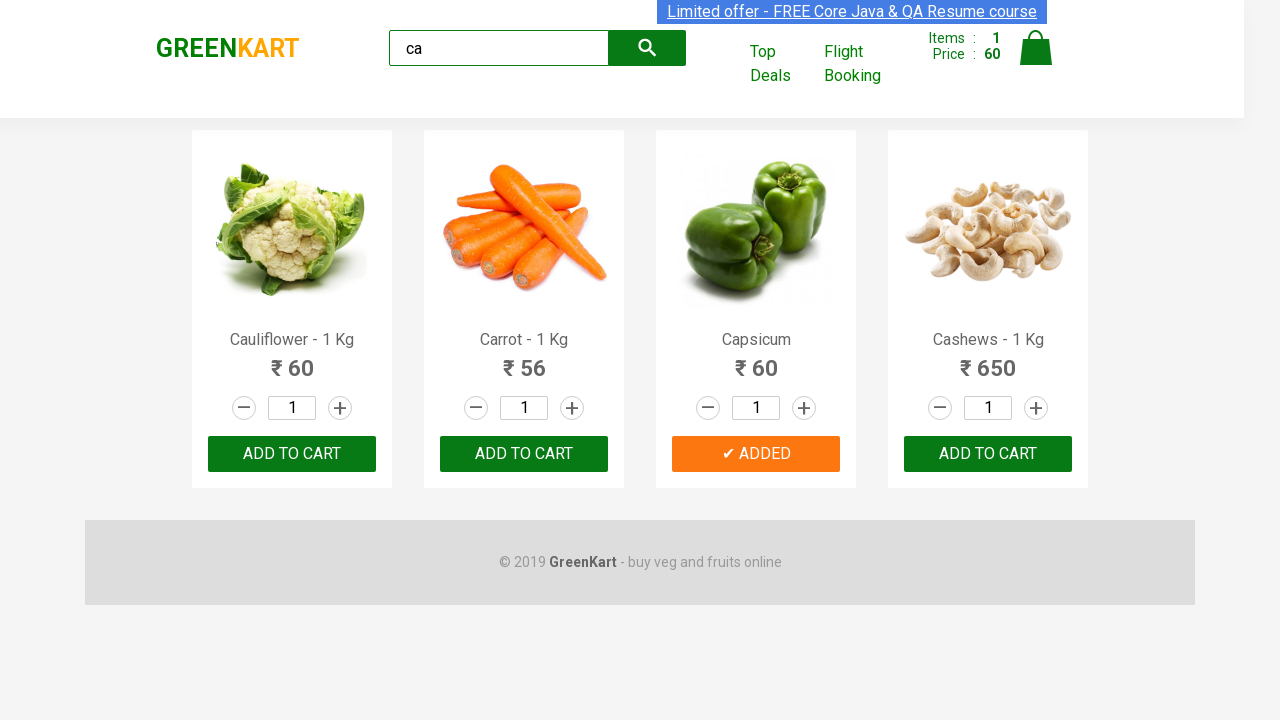

Retrieved product name: 'Cauliflower - 1 Kg'
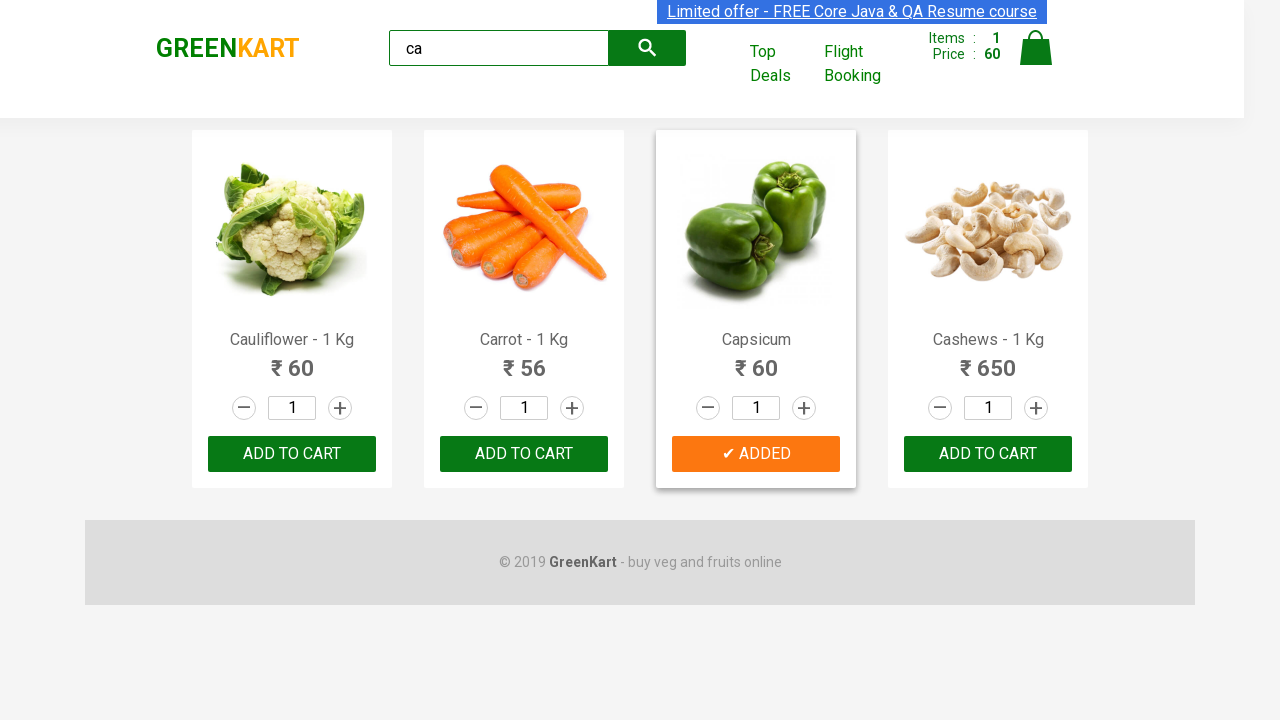

Retrieved product name: 'Carrot - 1 Kg'
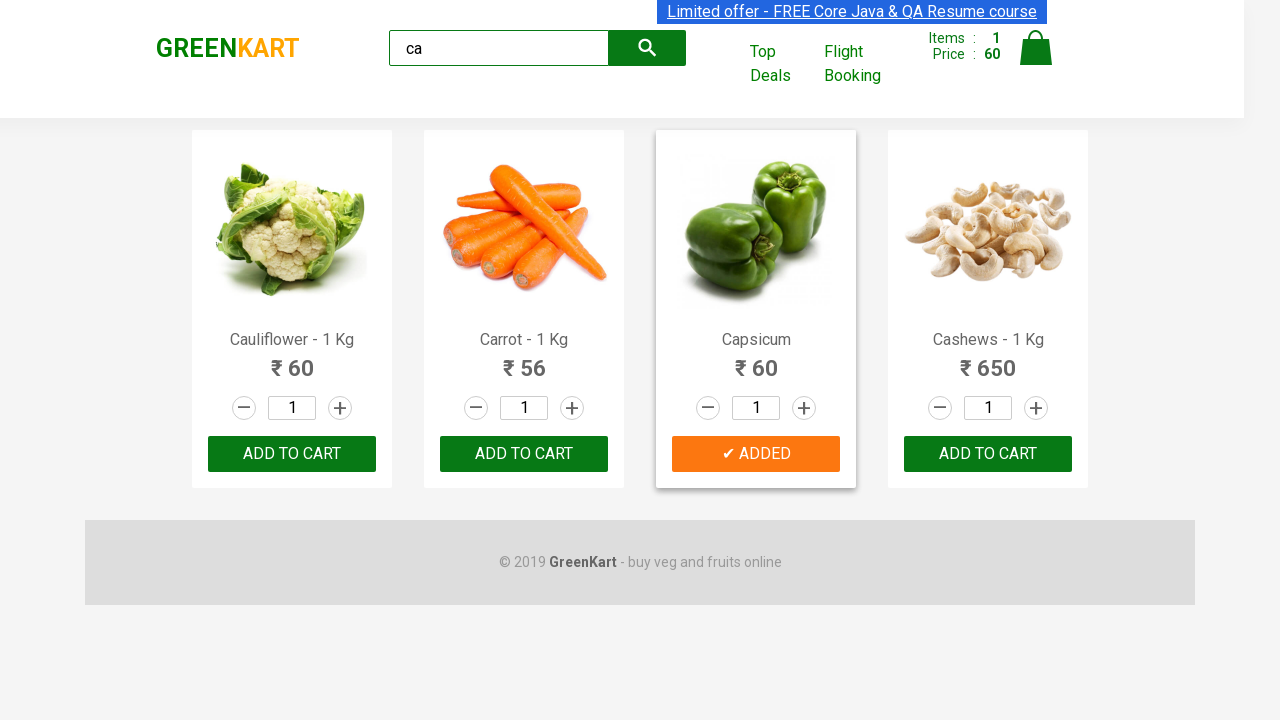

Retrieved product name: 'Capsicum'
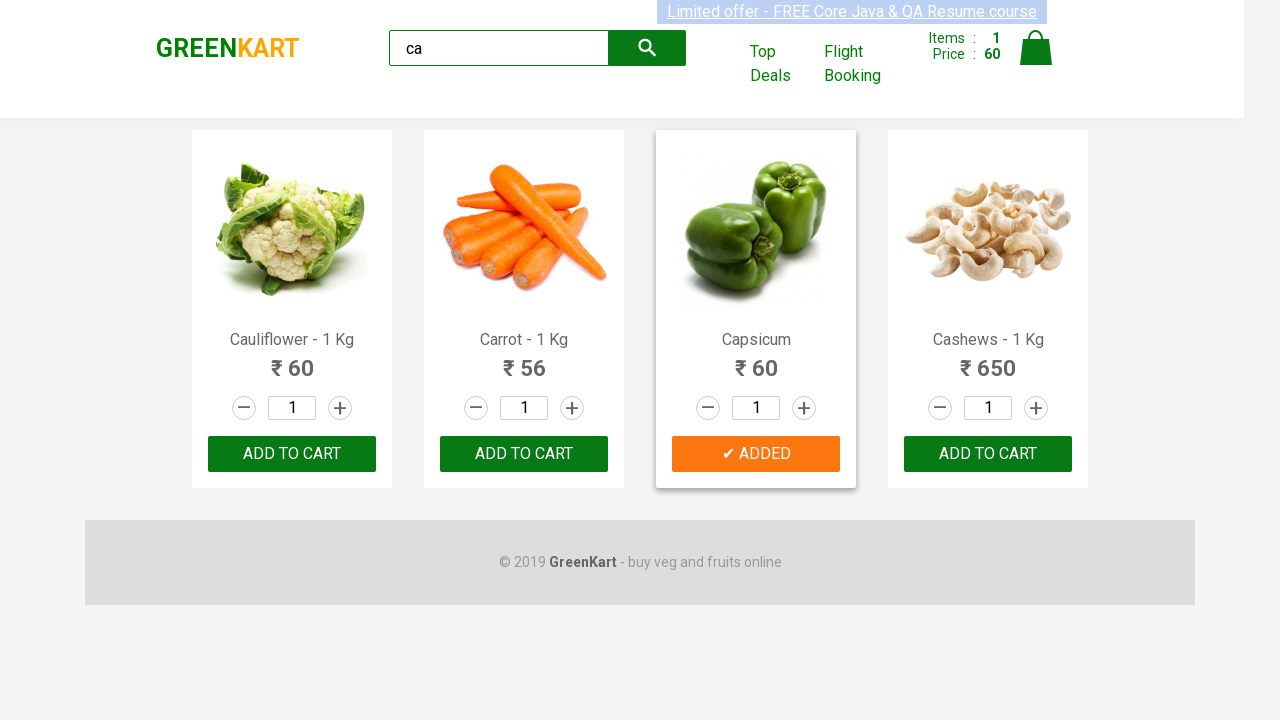

Retrieved product name: 'Cashews - 1 Kg'
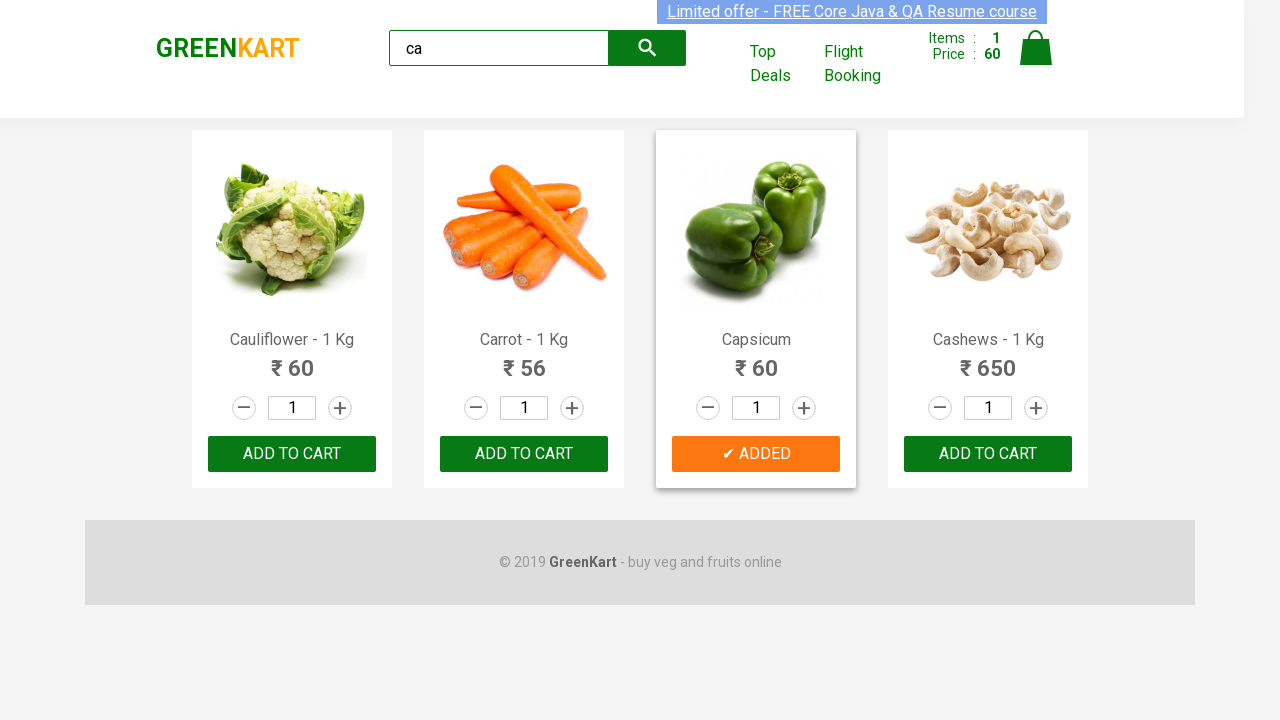

Found Cashews product and clicked ADD TO CART button at (988, 454) on .products .product >> nth=3 >> button
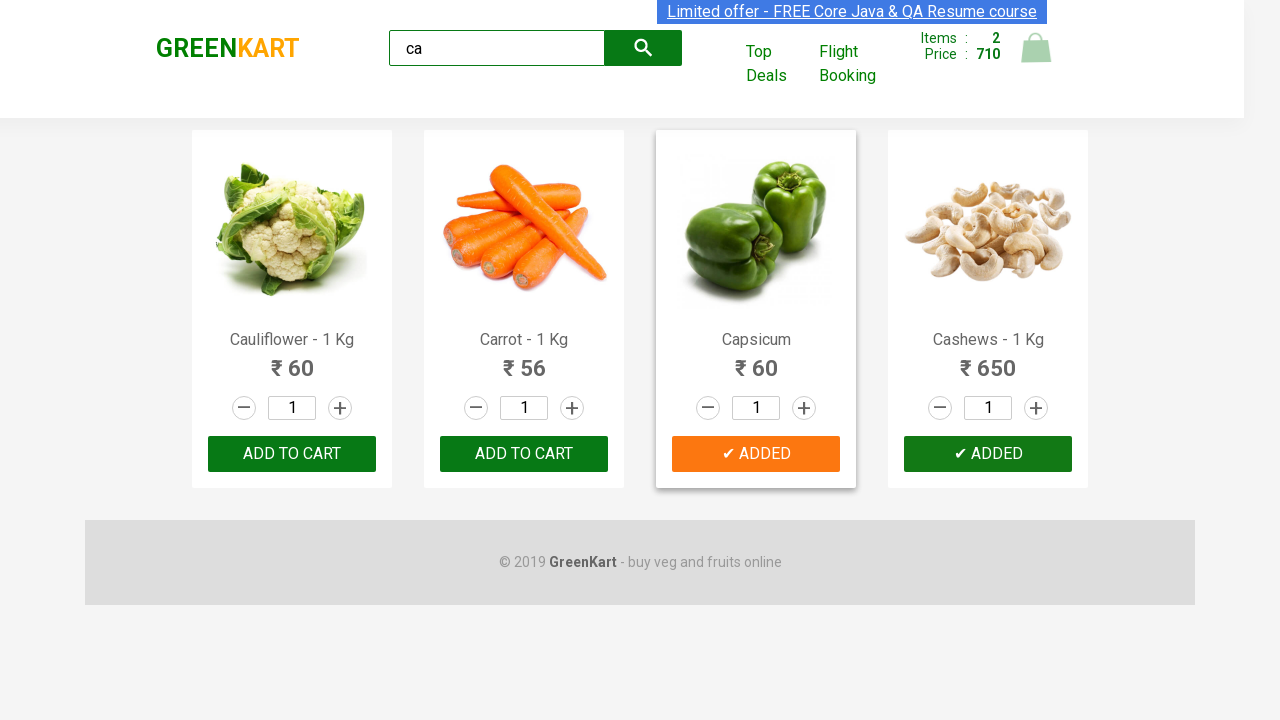

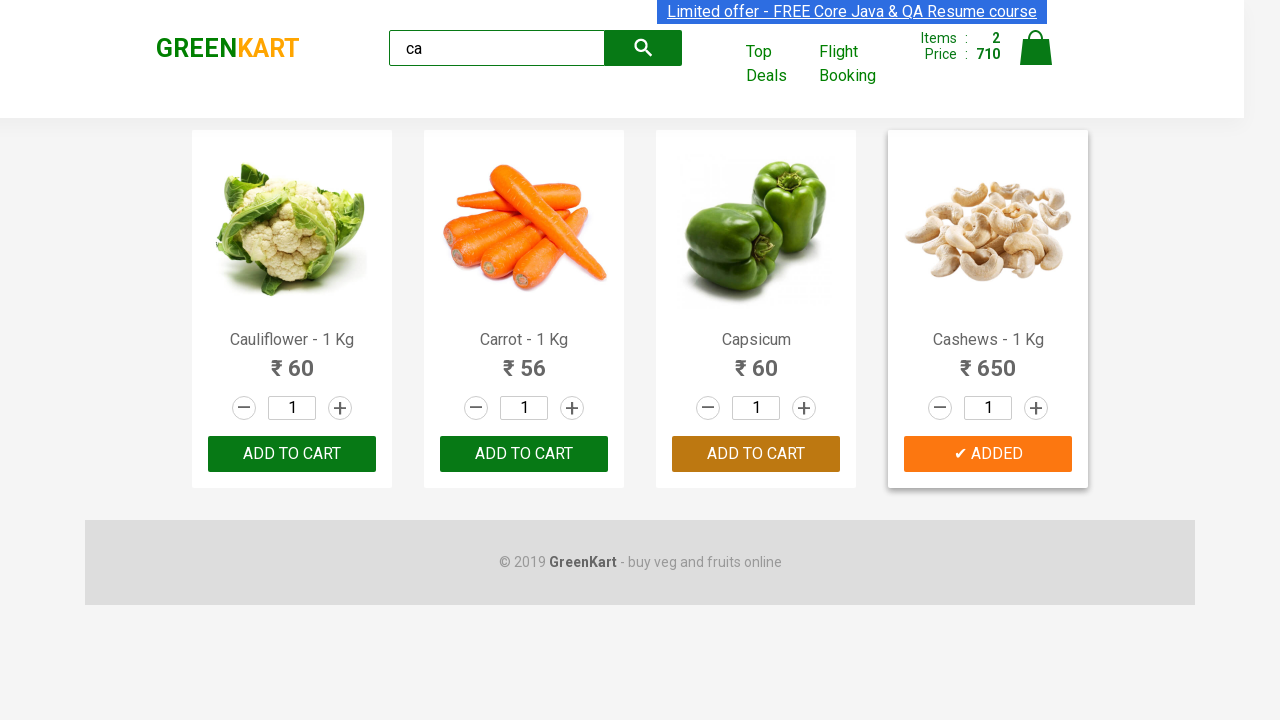